Tests dynamic controls by clicking remove button to verify "It's gone!" message, then clicking add button to verify "It's back!" message

Starting URL: https://the-internet.herokuapp.com/dynamic_controls

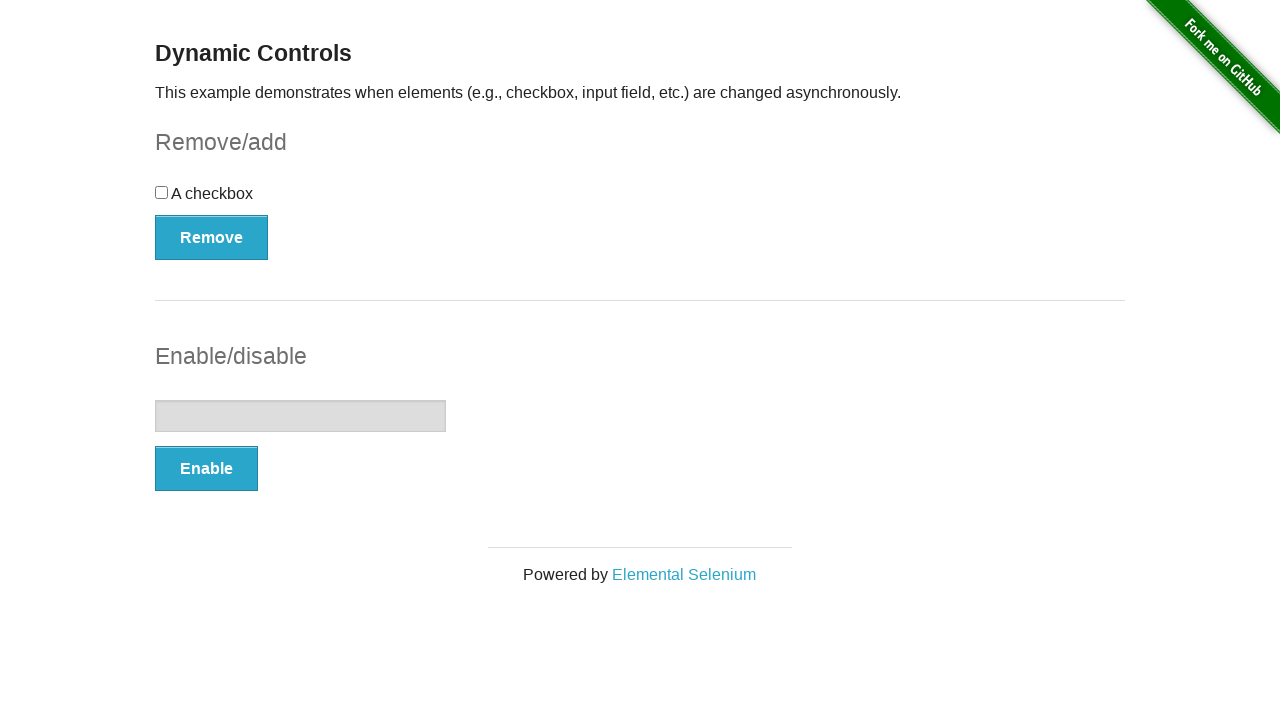

Navigated to dynamic controls test page
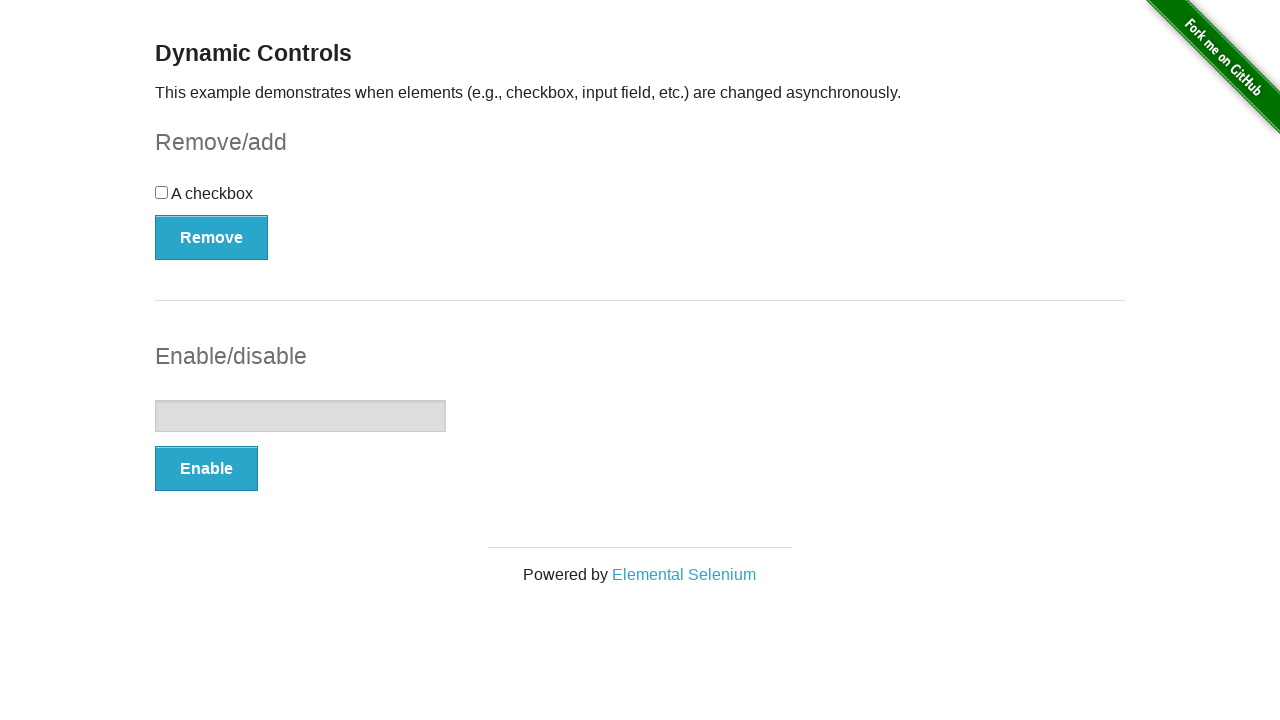

Clicked remove button at (212, 237) on xpath=//*[@id='checkbox-example']/button
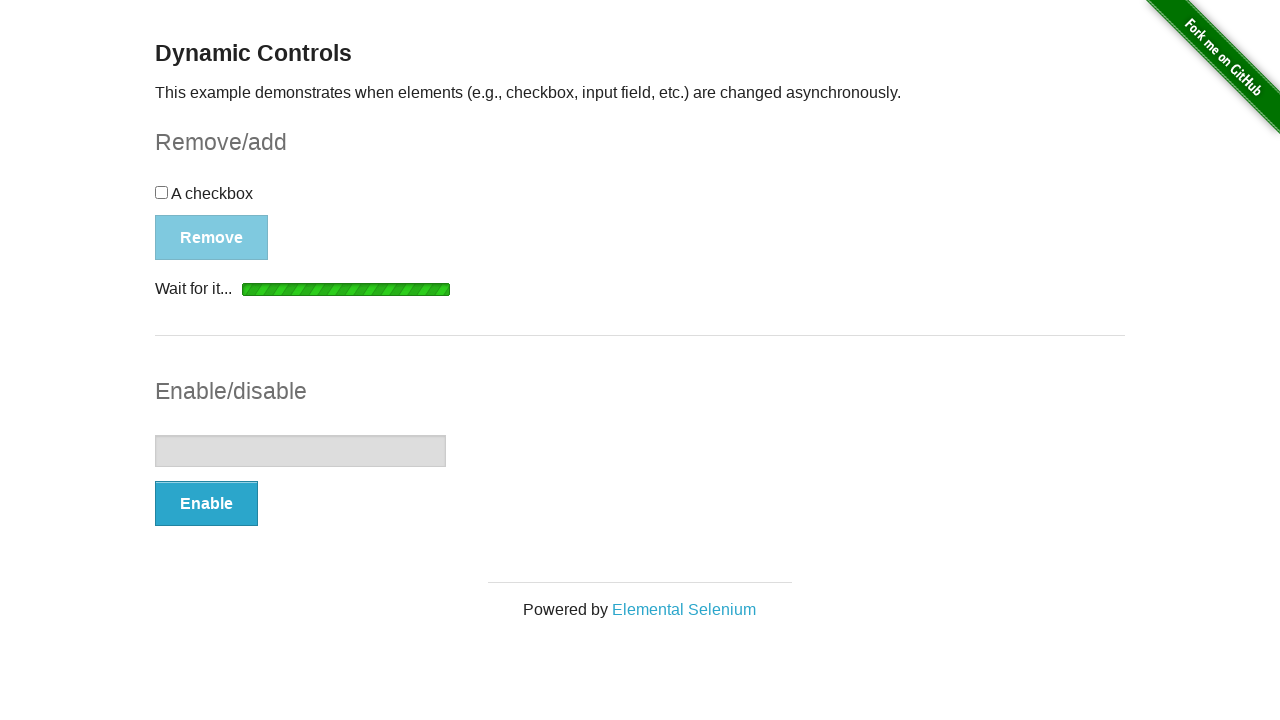

Message element became visible
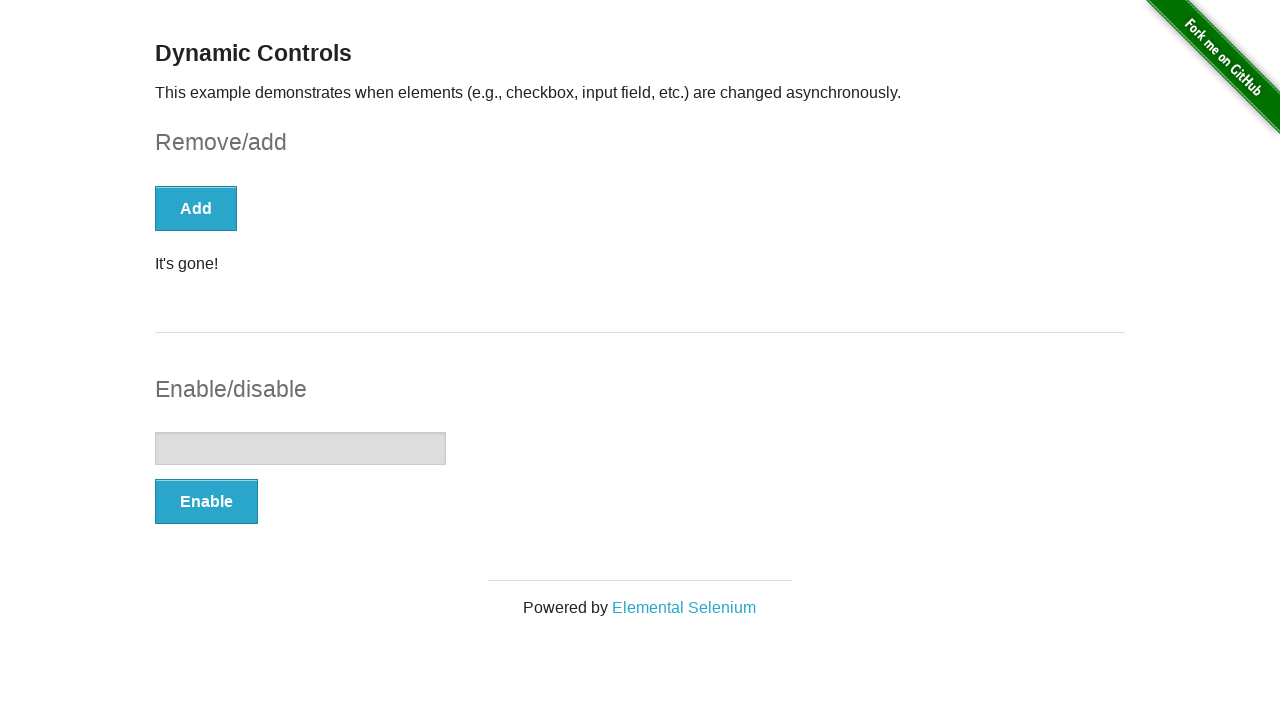

Verified 'It's gone!' message is displayed
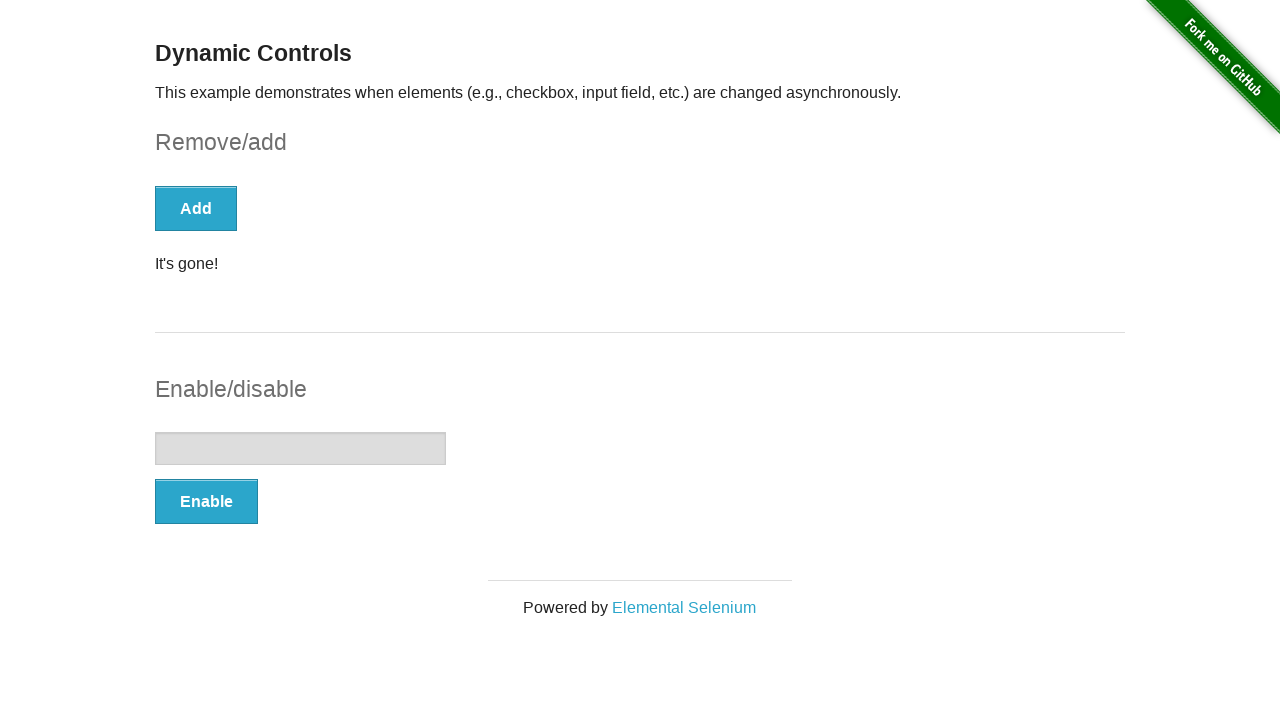

Clicked add button to restore element at (196, 208) on xpath=//*[@id='checkbox-example']/button
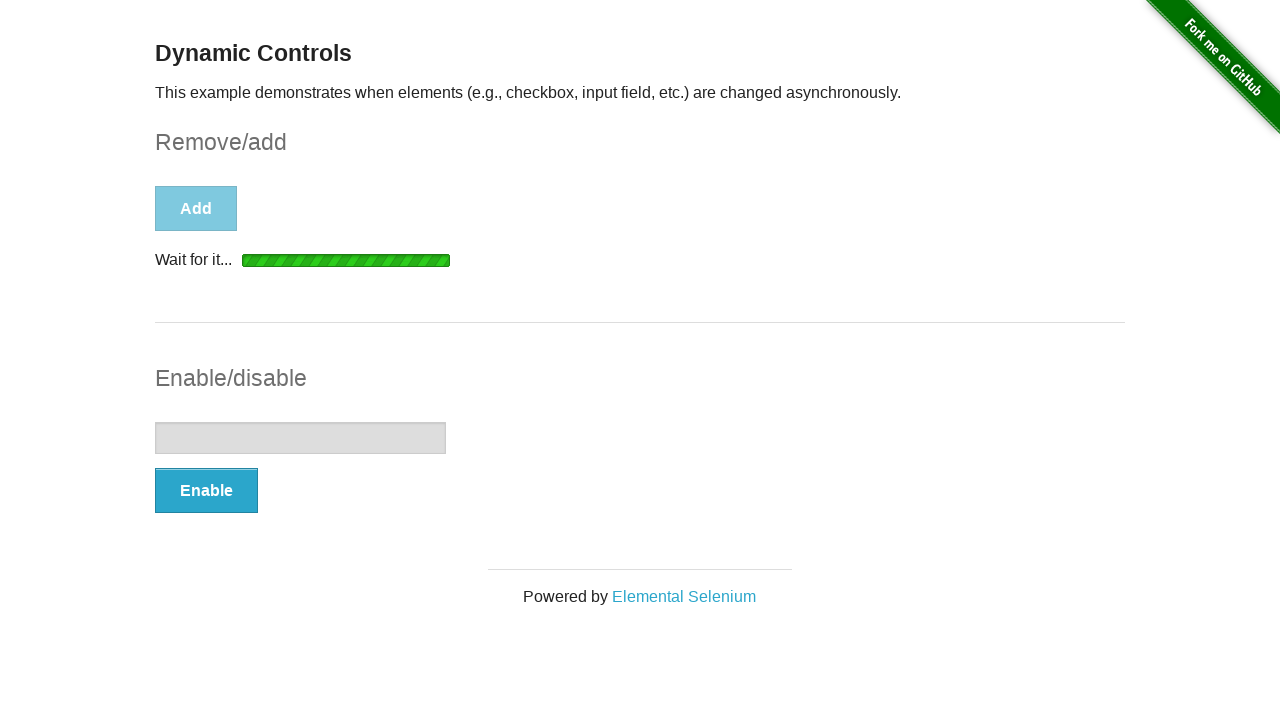

Message element became visible
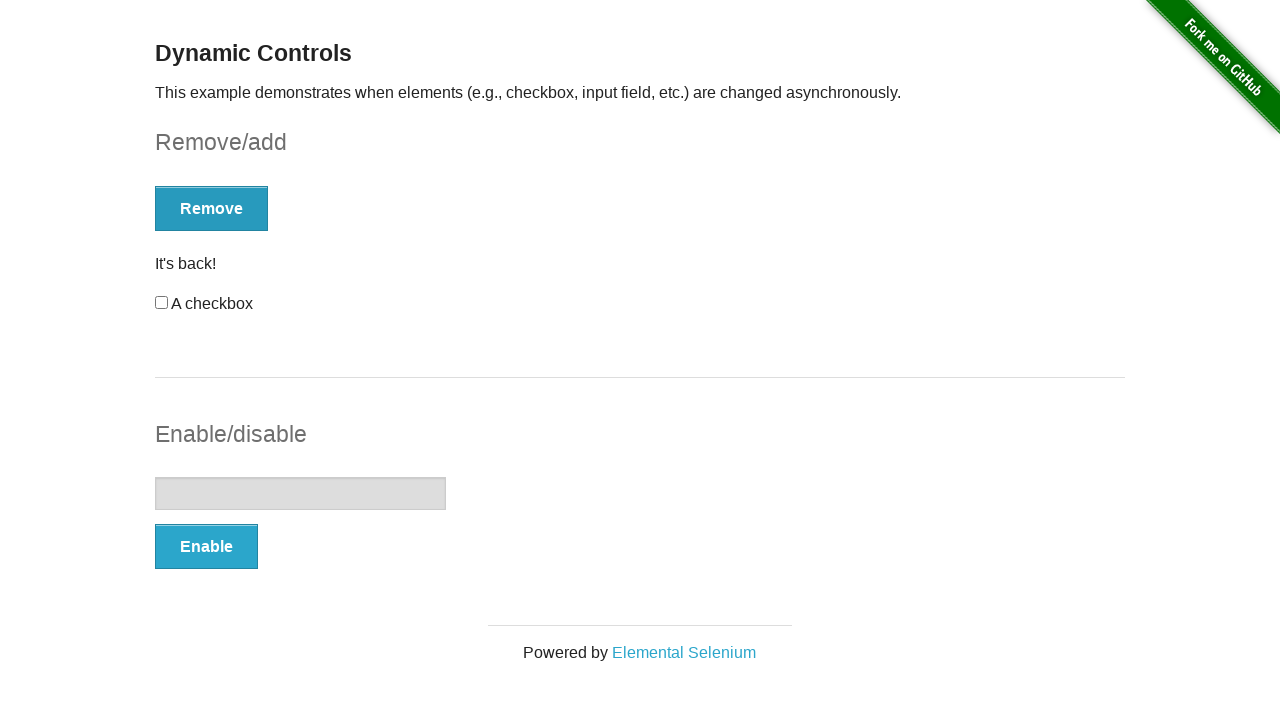

Verified 'It's back!' message is displayed
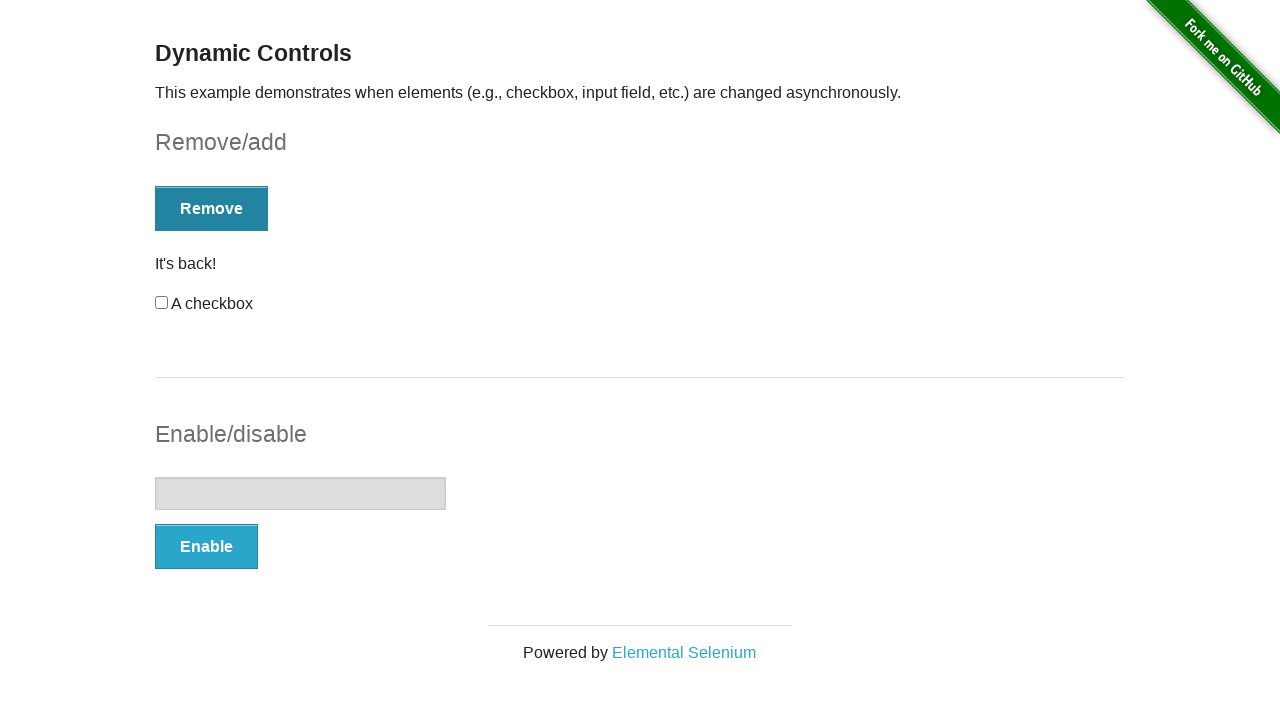

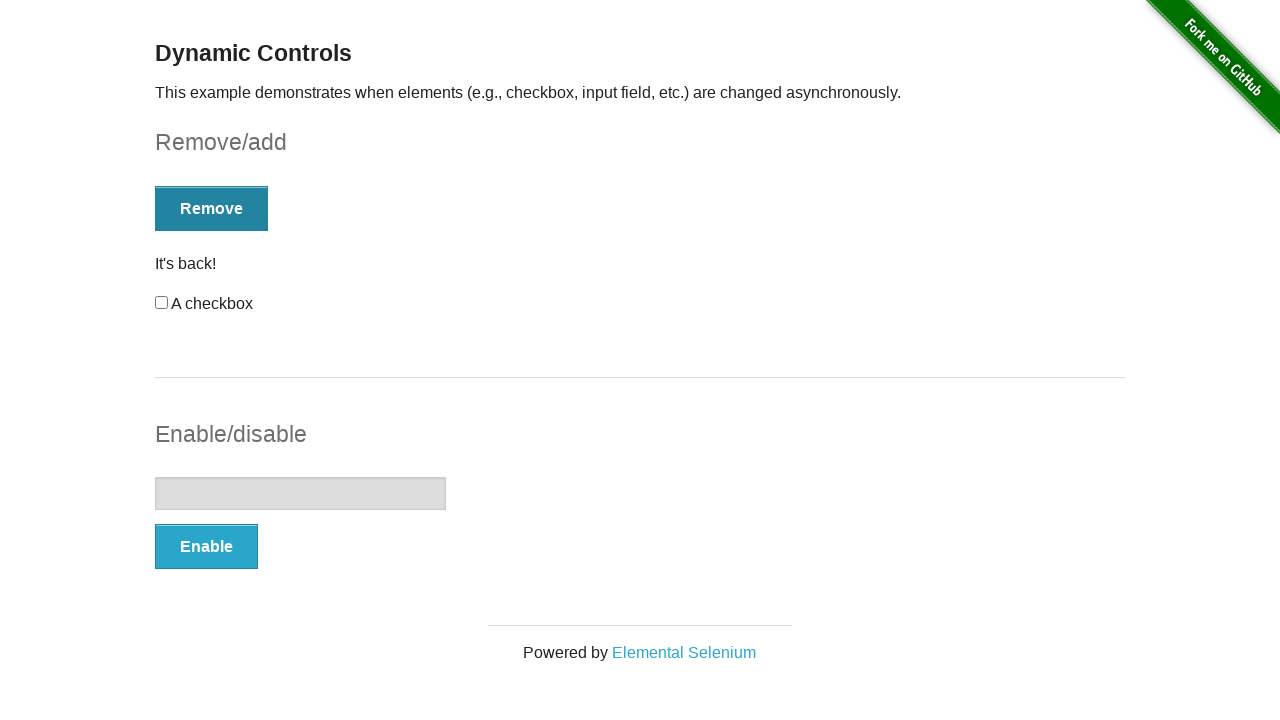